Verifies that the WebdriverIO homepage displays the correct subtitle text "Next-gen browser and mobile automation test framework for Node.js"

Starting URL: https://webdriver.io/

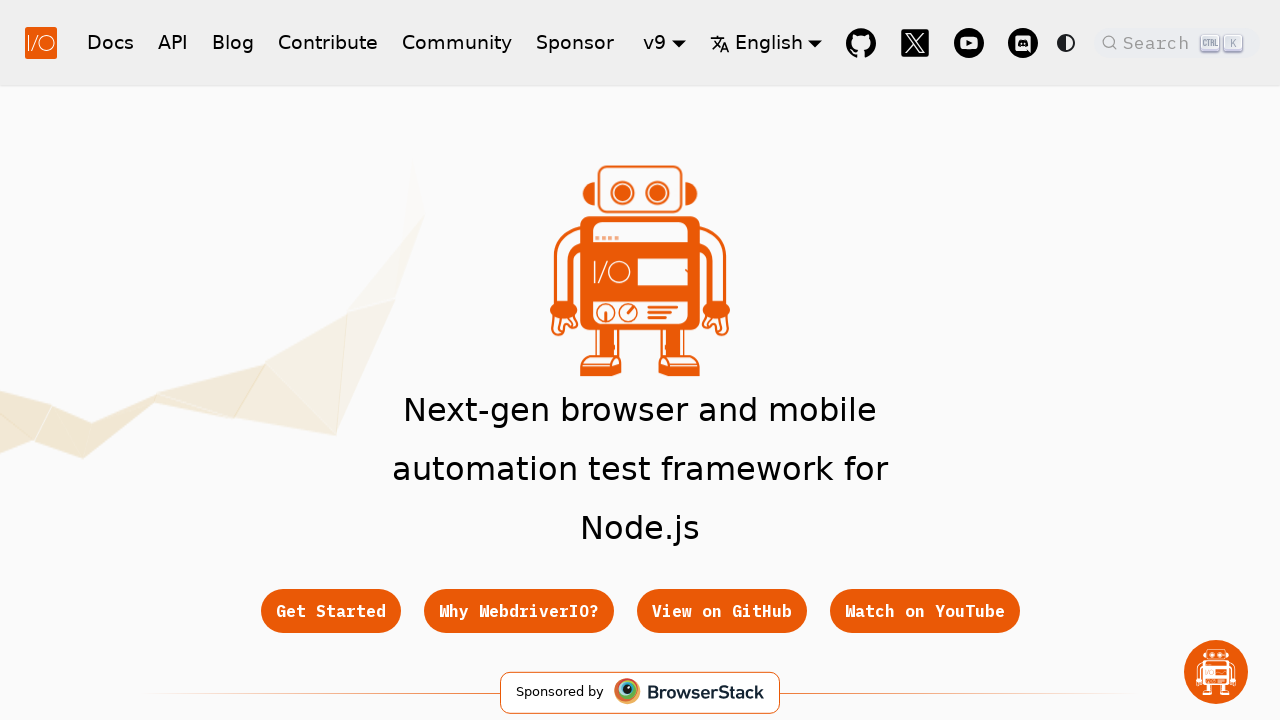

Located the hero subtitle element
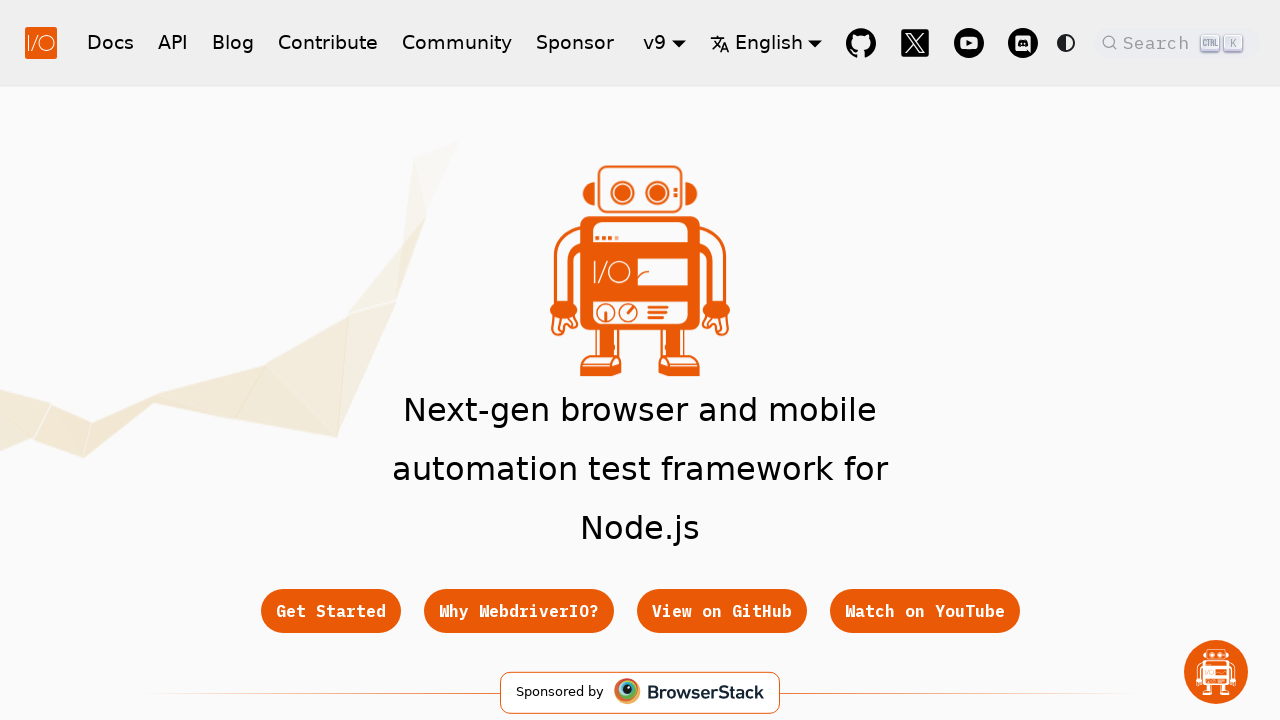

Hero subtitle element became visible
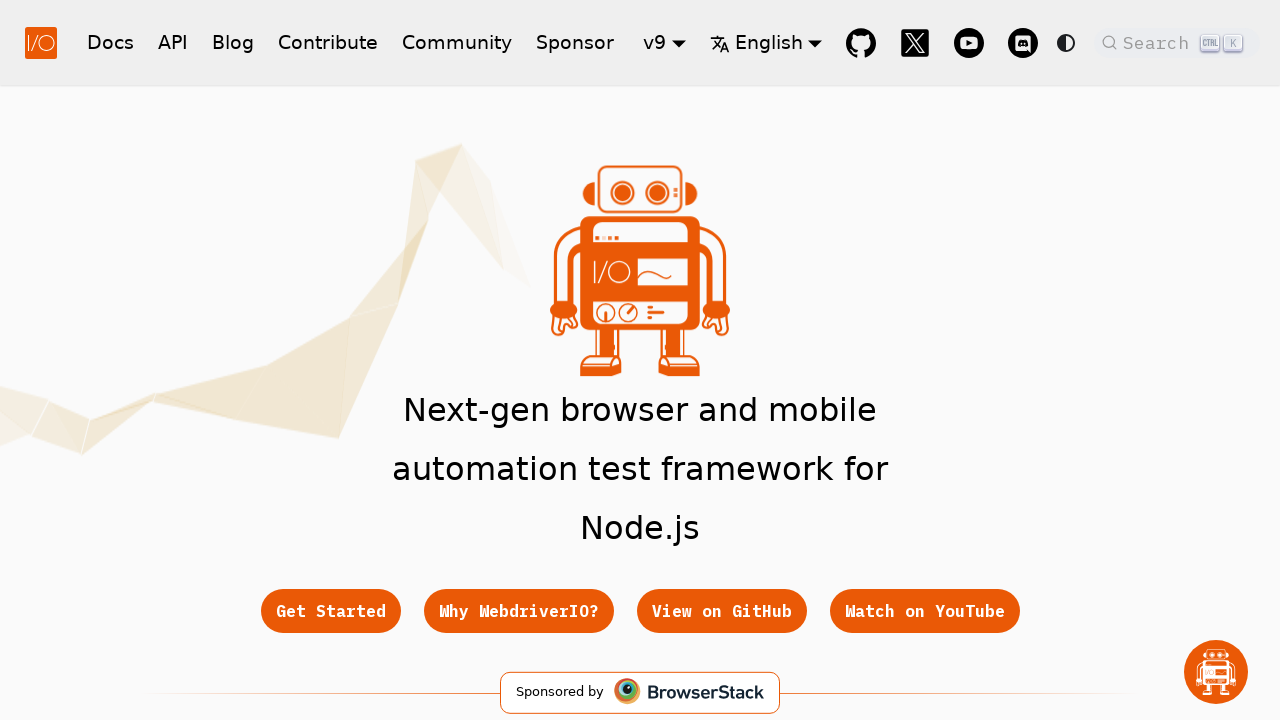

Retrieved hero subtitle text content
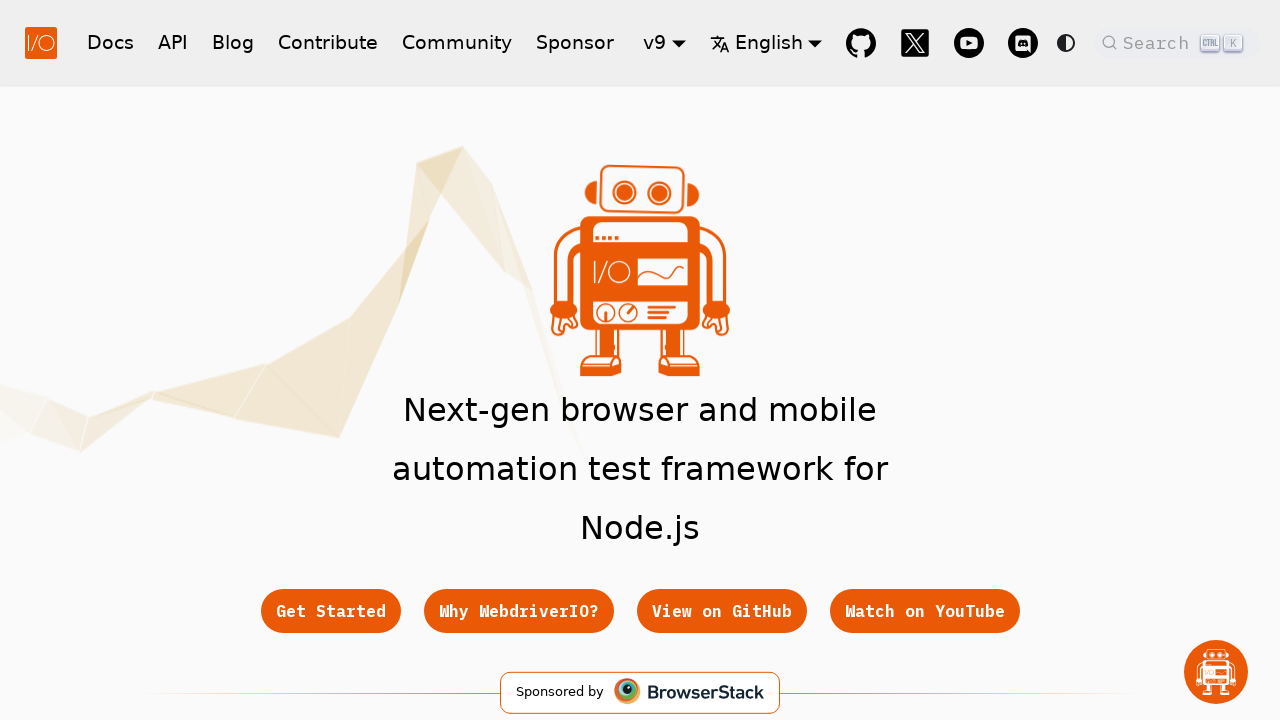

Verified subtitle text matches expected value: 'Next-gen browser and mobile automation test framework for Node.js'
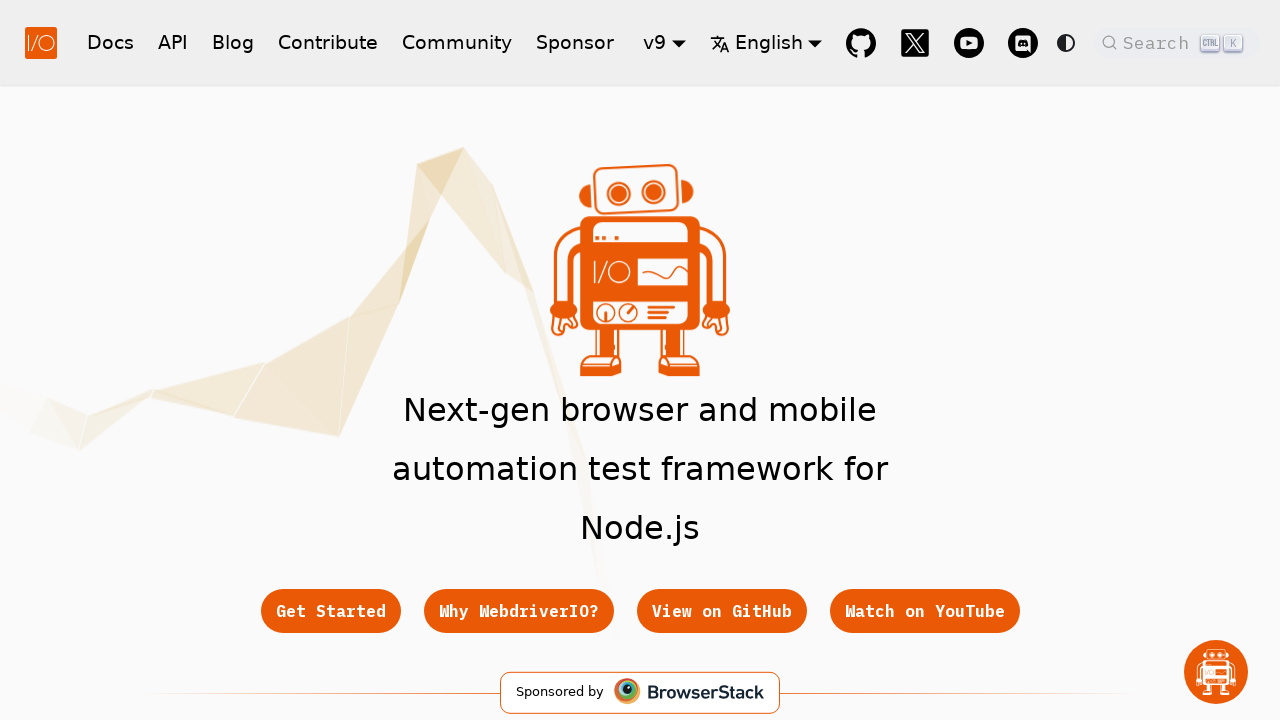

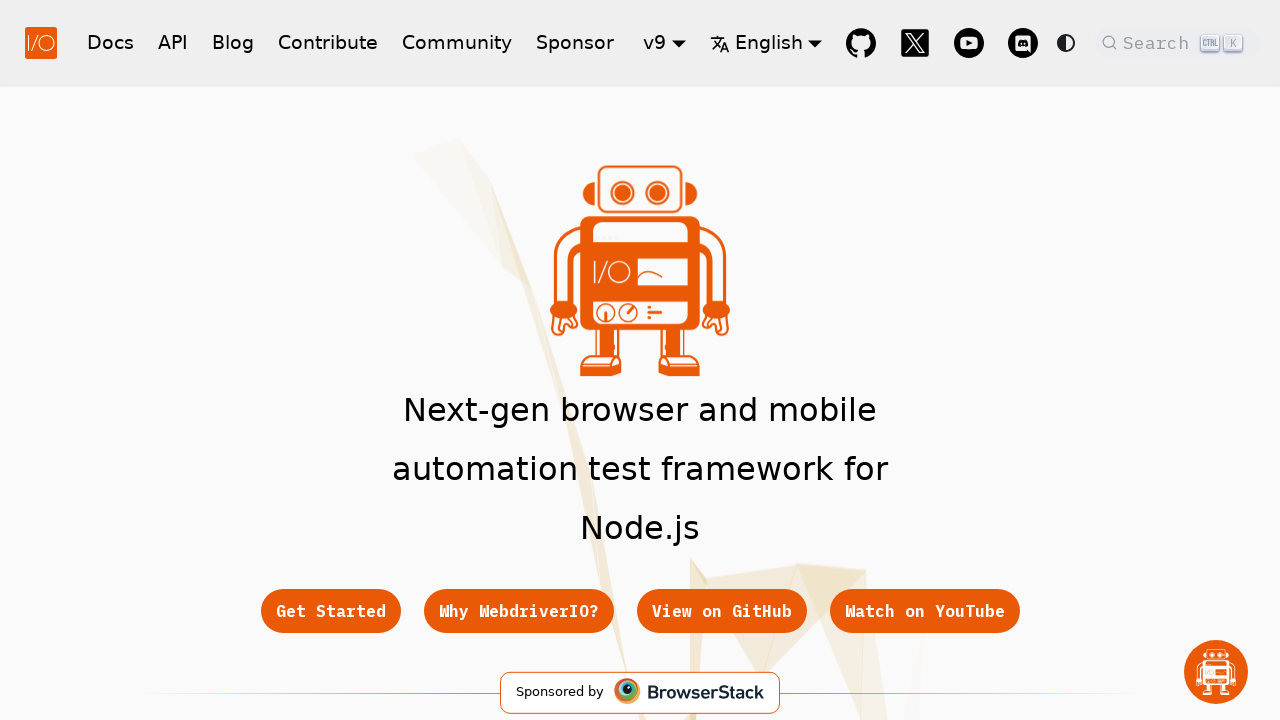